Tests mouse down and mouse up actions on the Home button element

Starting URL: https://www.rahulshettyacademy.com/AutomationPractice/

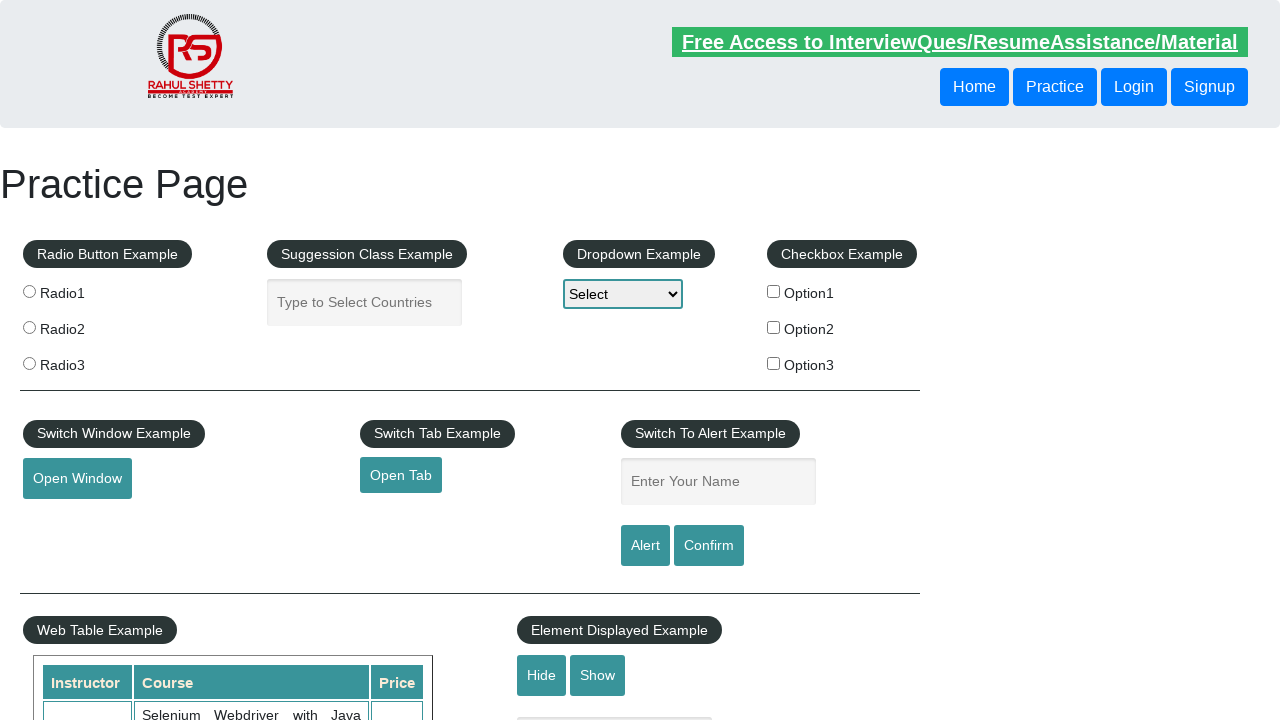

Located Home button element using XPath
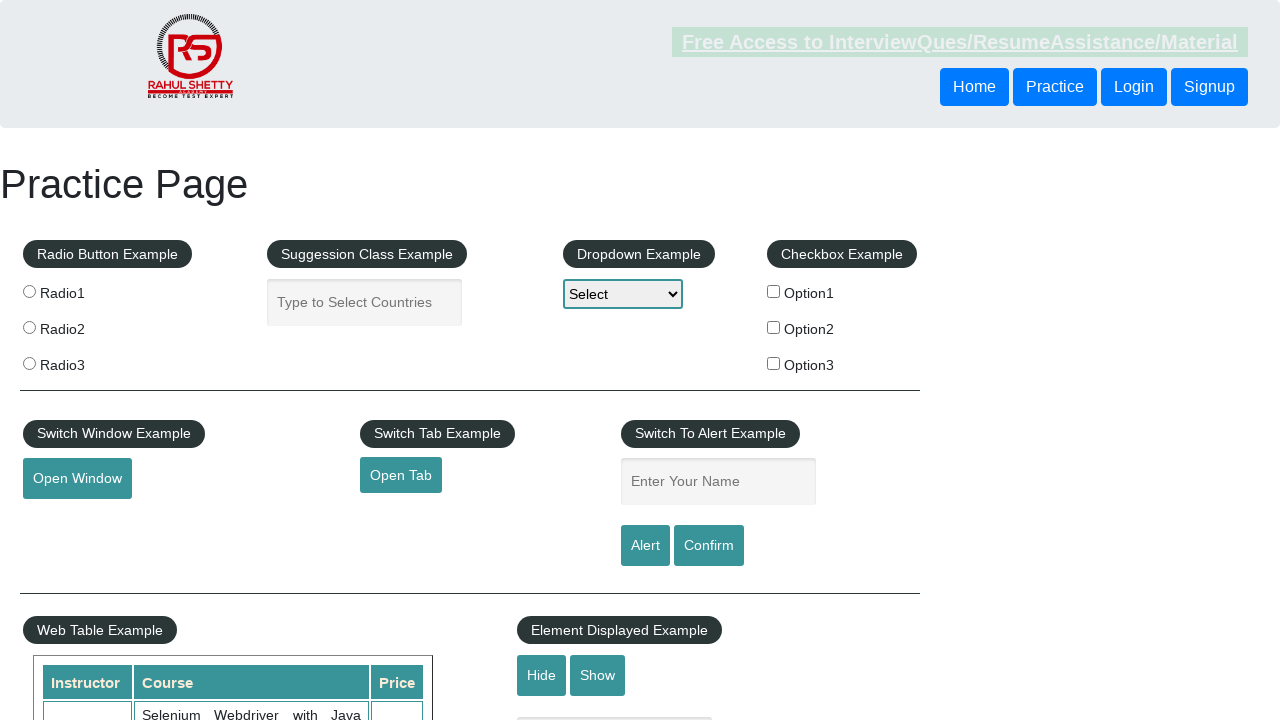

Dispatched mousedown event on Home button
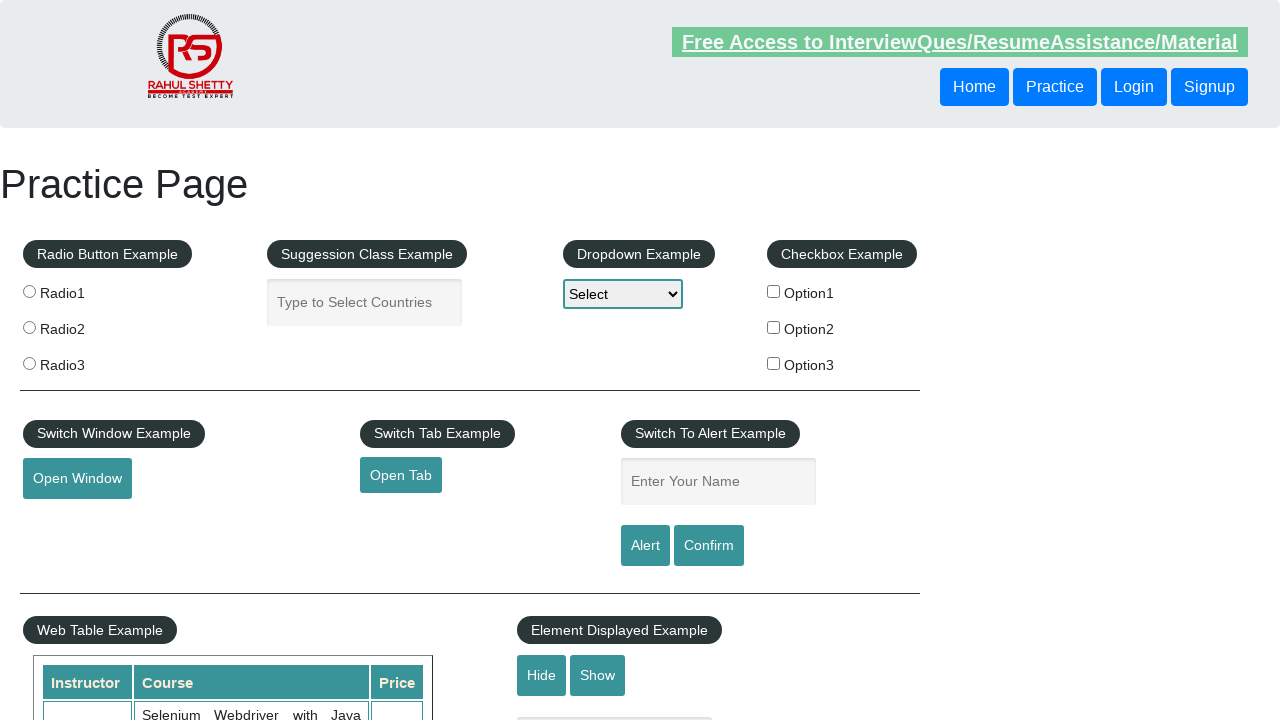

Dispatched mouseup event on Home button
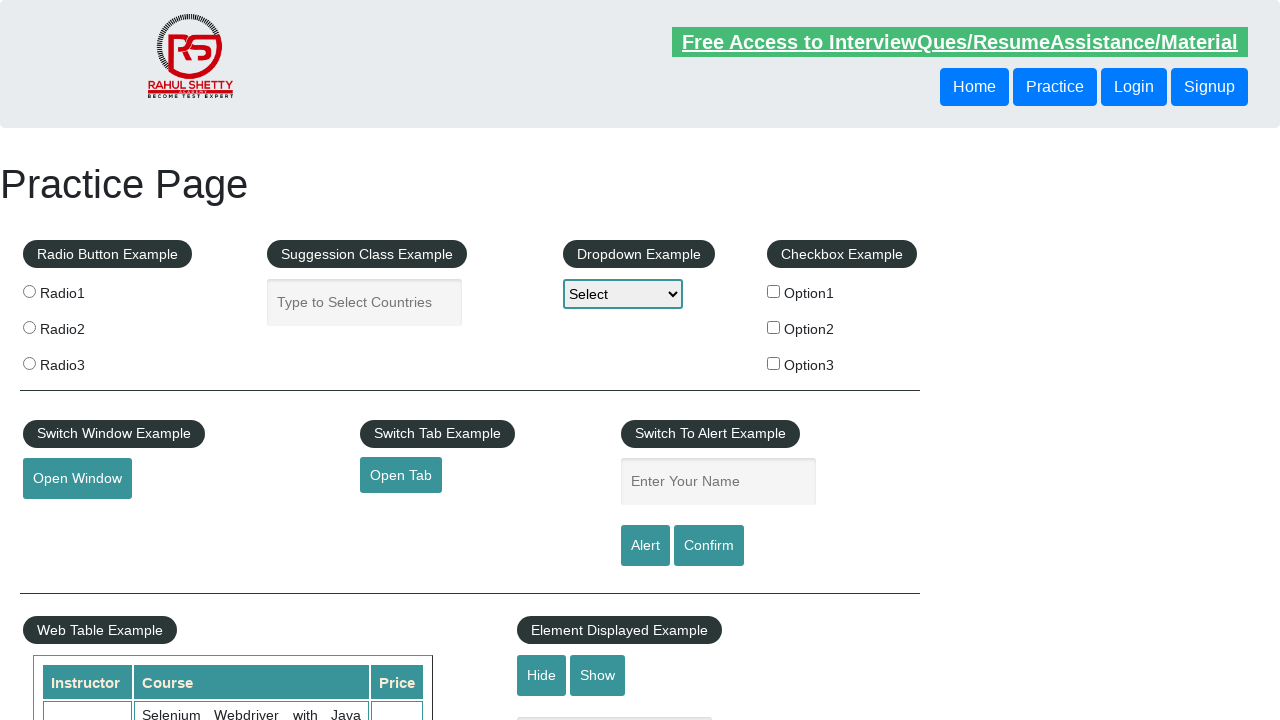

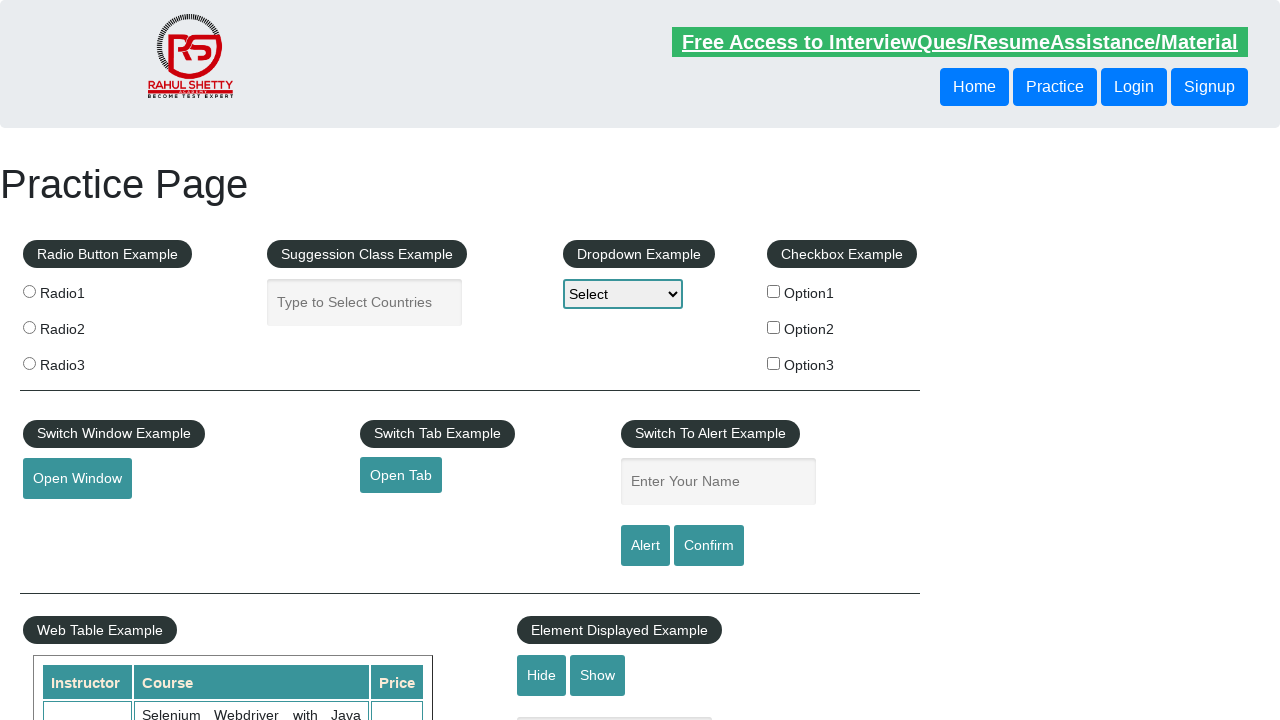